Draws a signature on a canvas element using mouse movements and drag actions to create a custom signature pattern

Starting URL: https://signature-generator.com/draw-signature/

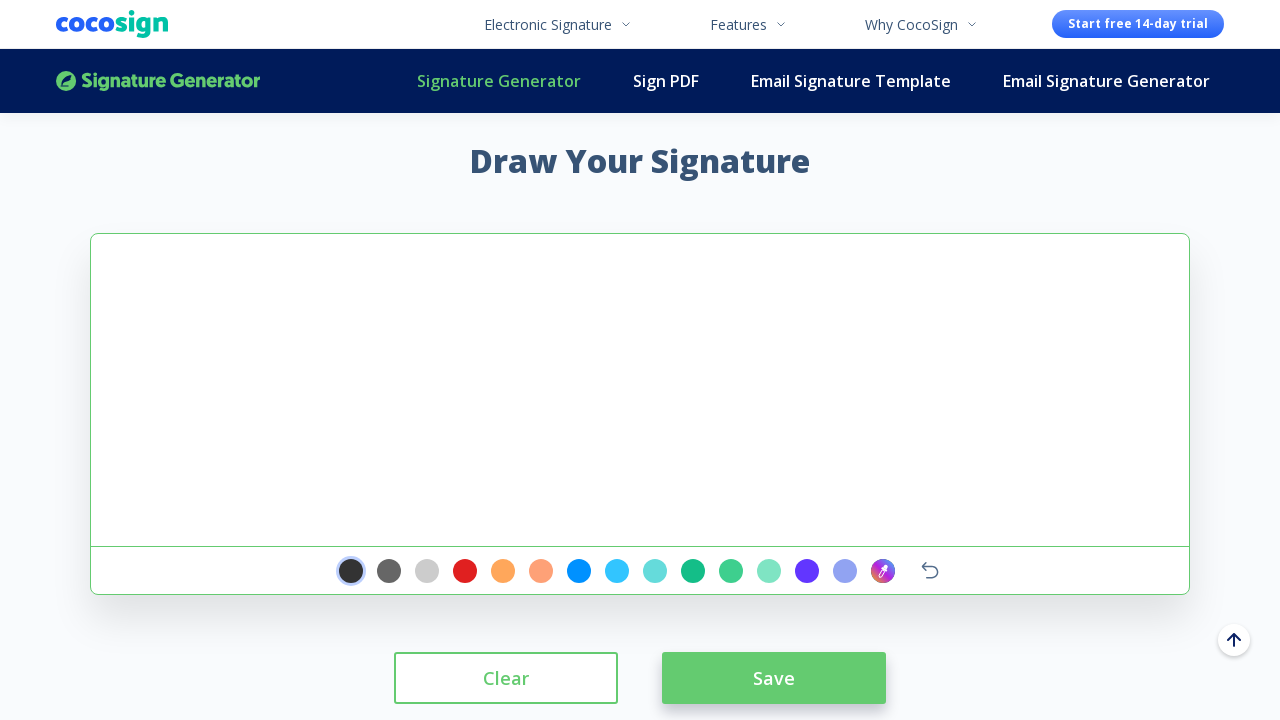

Waited for signature canvas to be ready
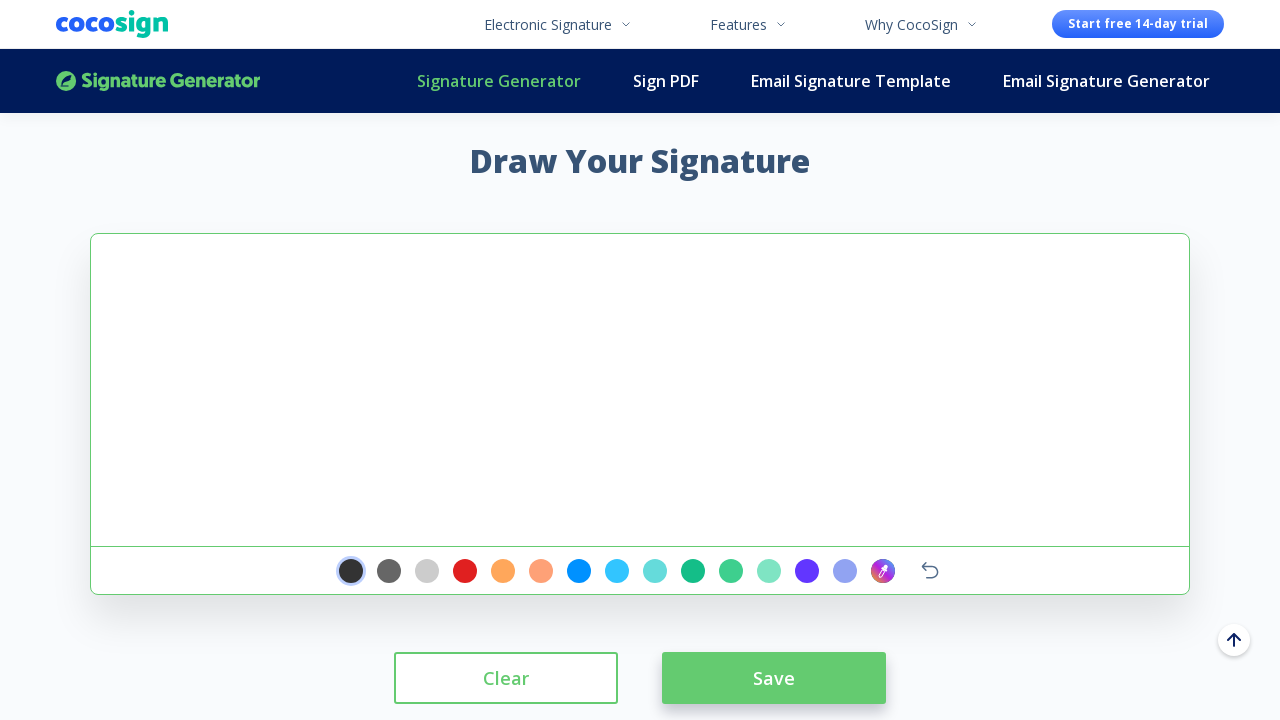

Located signature canvas element
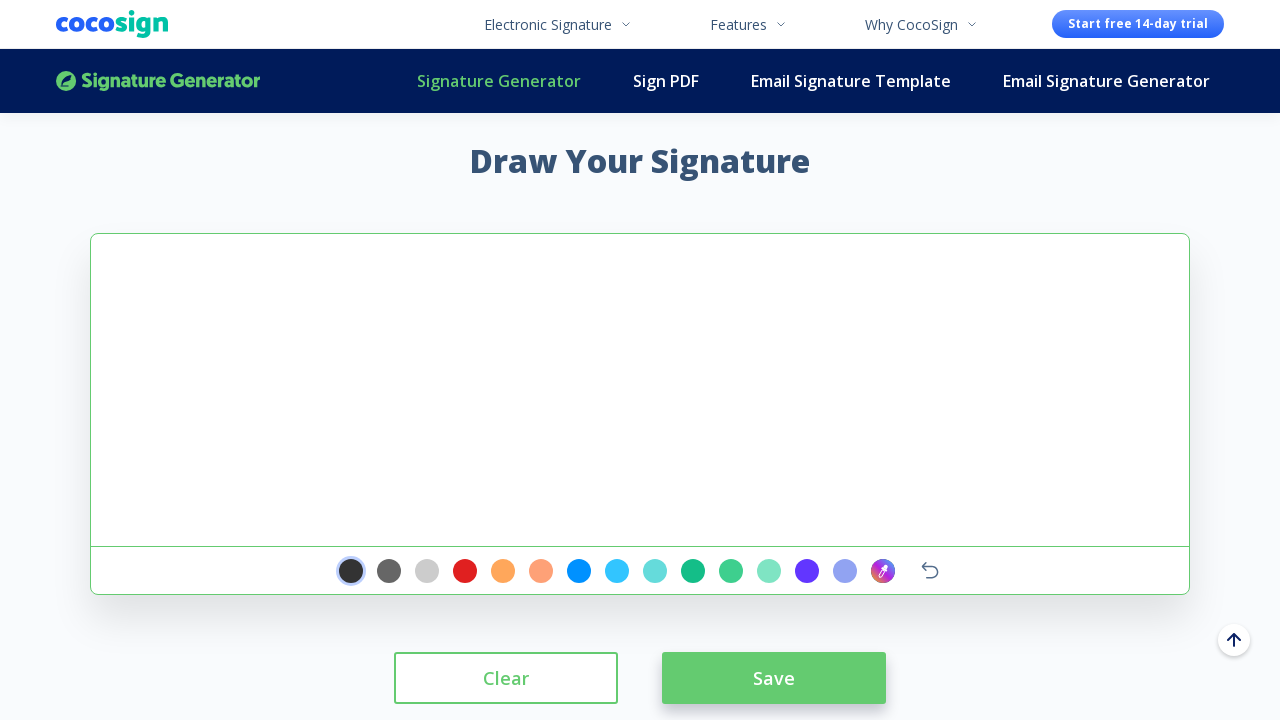

Retrieved canvas bounding box for positioning
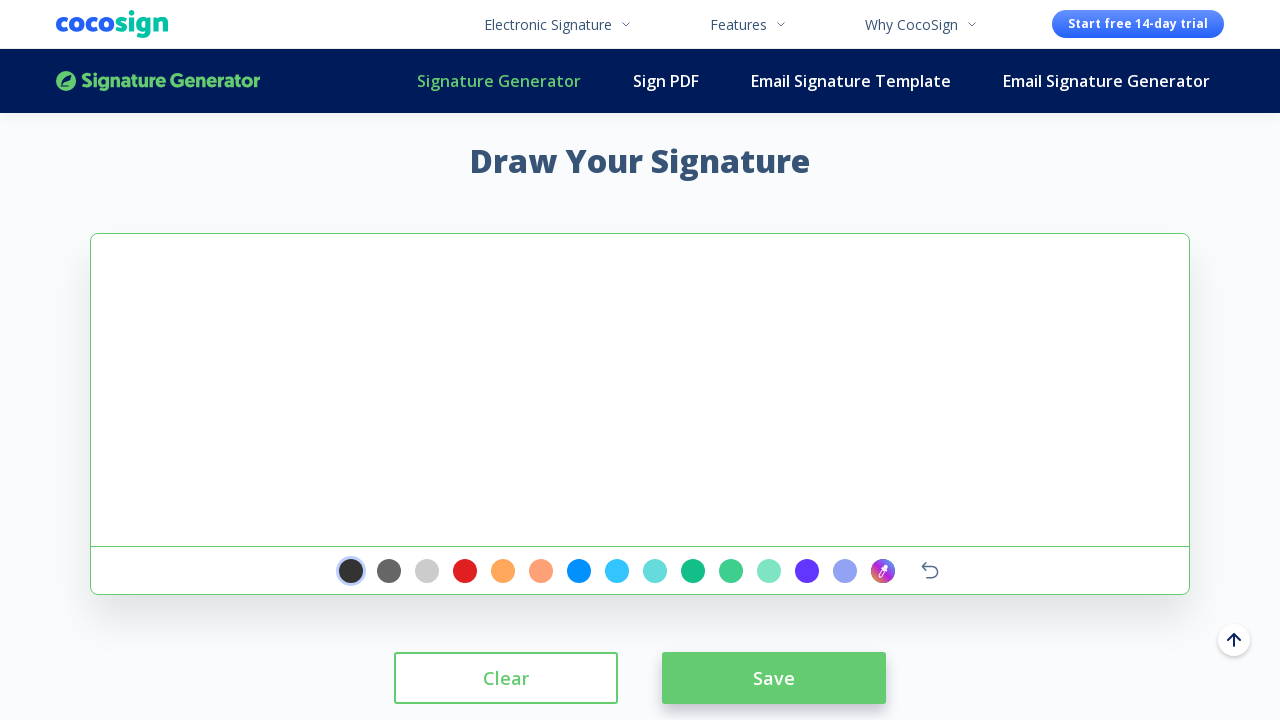

Clicked on canvas to start signature at (94, 237)
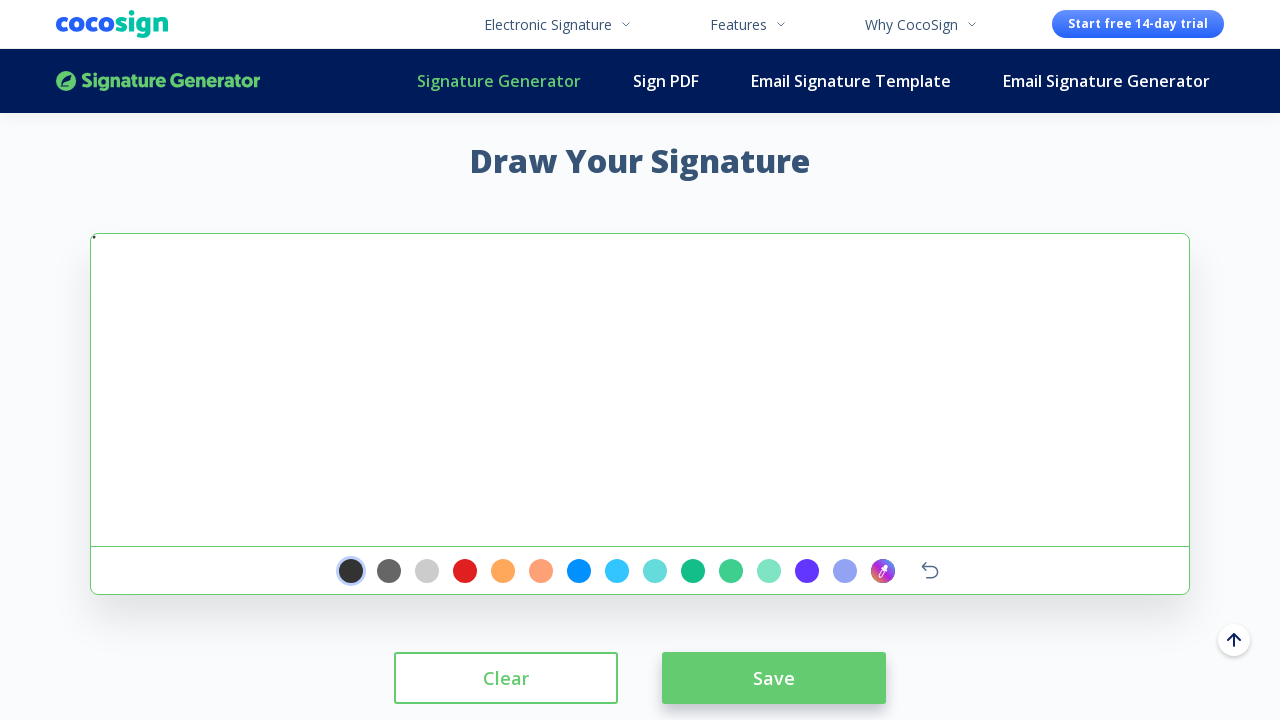

Moved mouse to starting position at (94, 237)
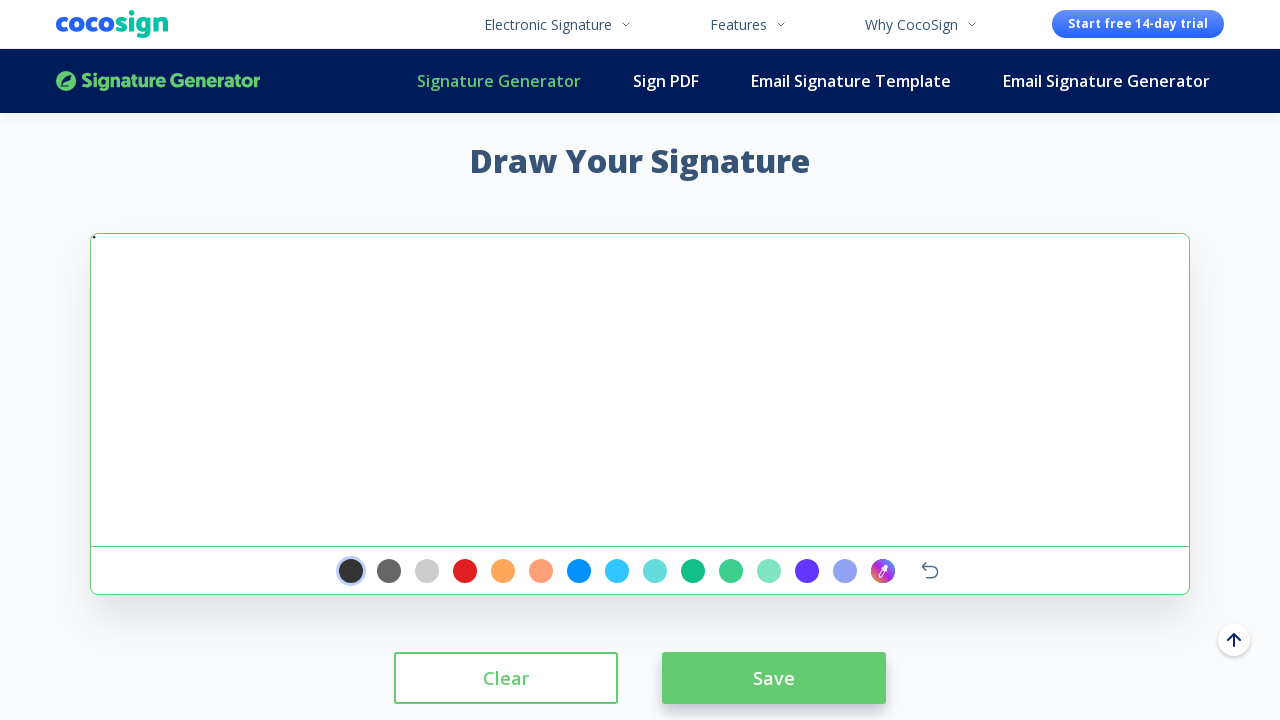

Pressed mouse button to begin drawing at (94, 237)
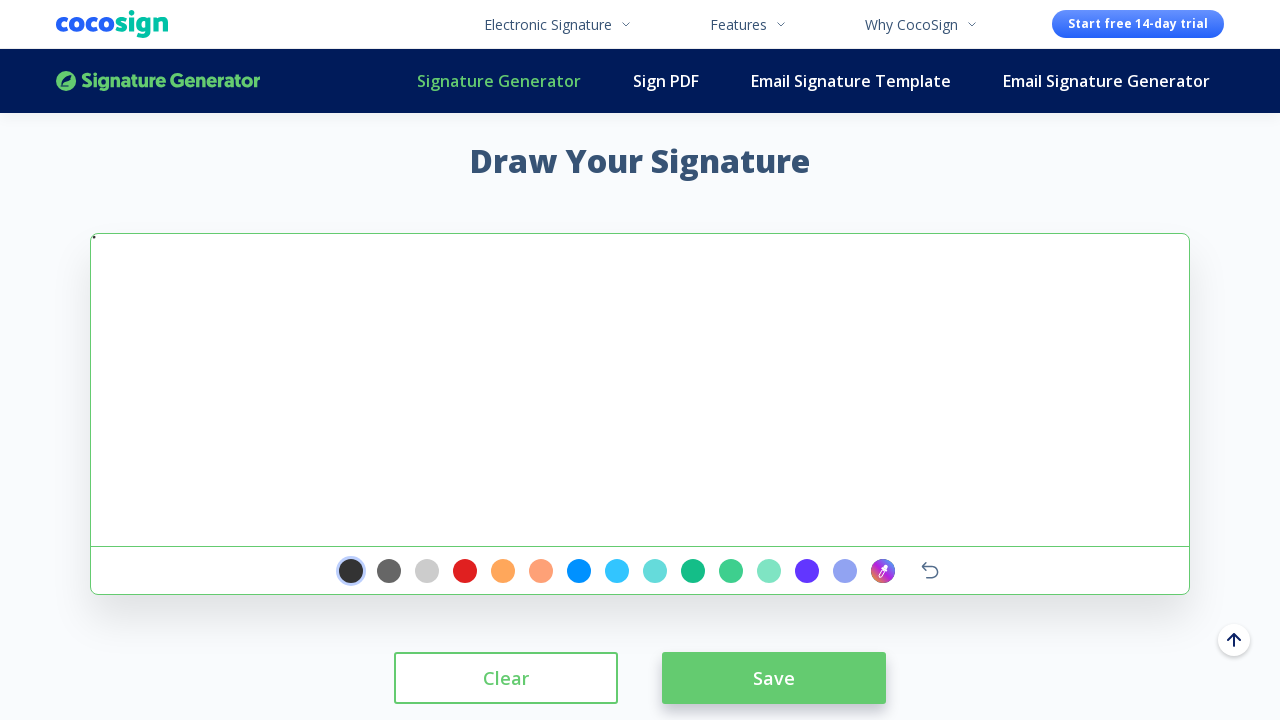

Drew signature stroke with first movement (-200, -50) at (-106, 187)
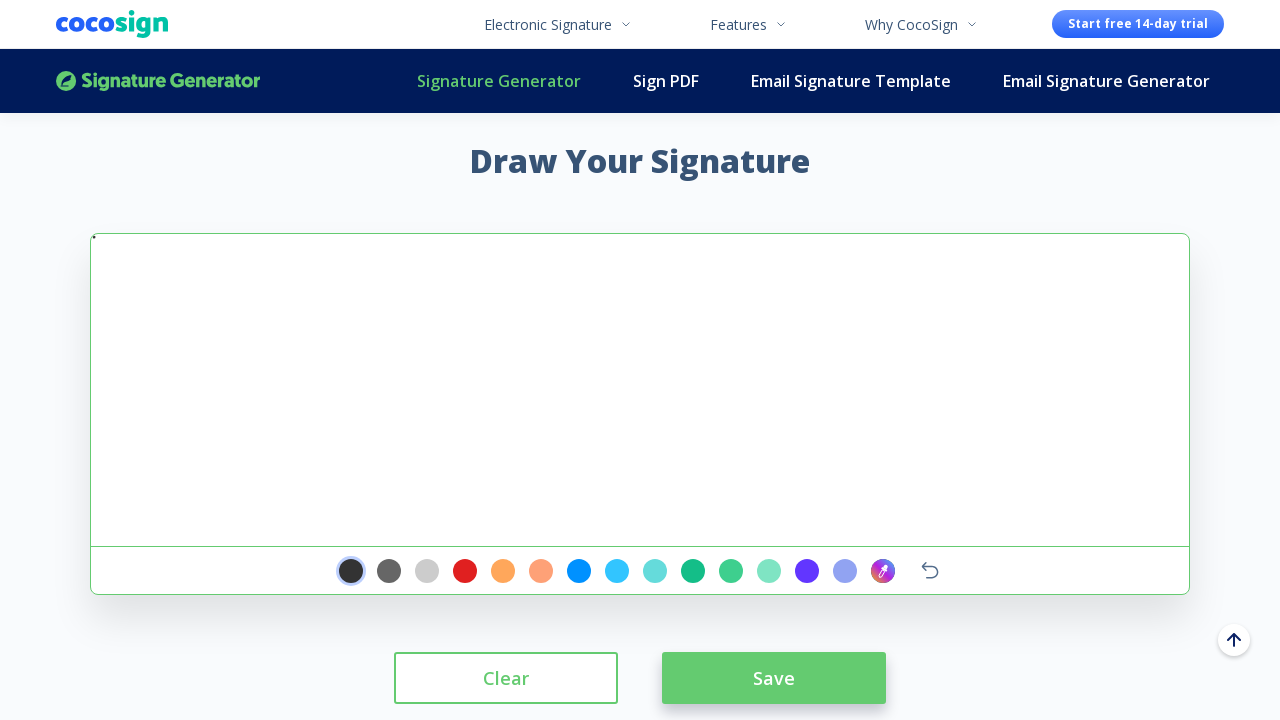

Continued signature stroke with movement (+50, -50) at (-56, 137)
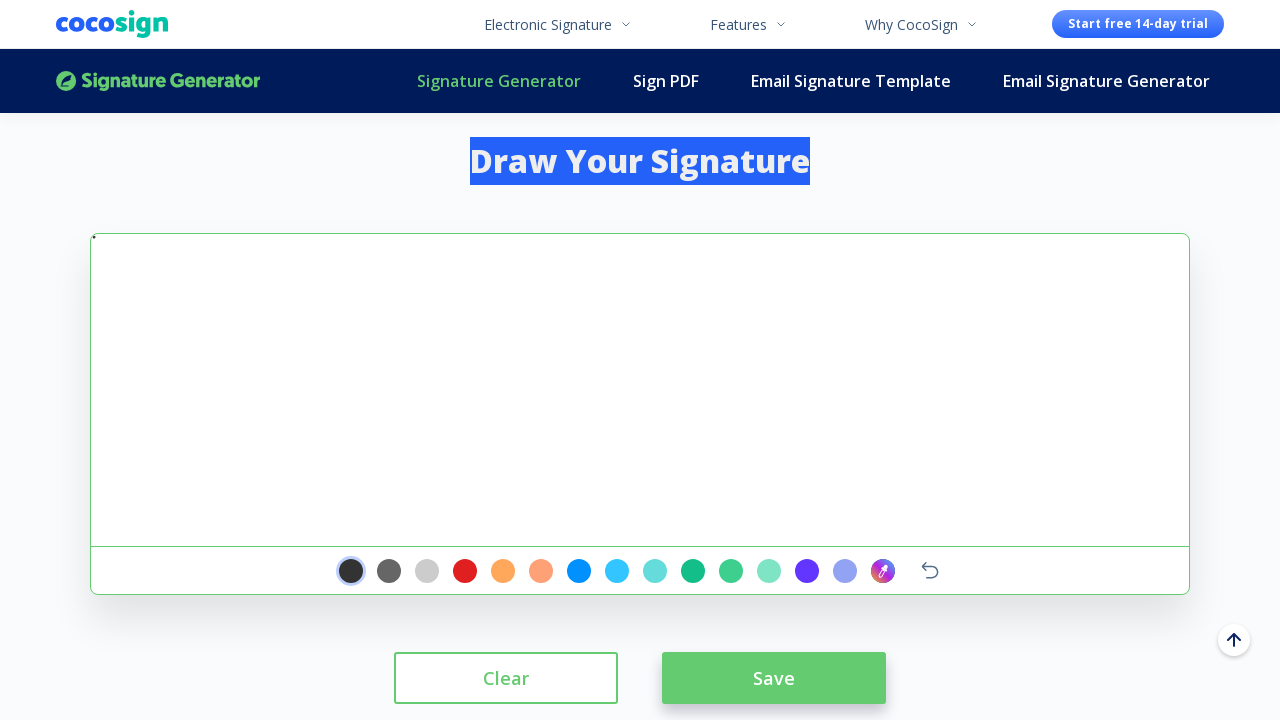

Continued signature stroke with movement (+50, -50) at (-6, 87)
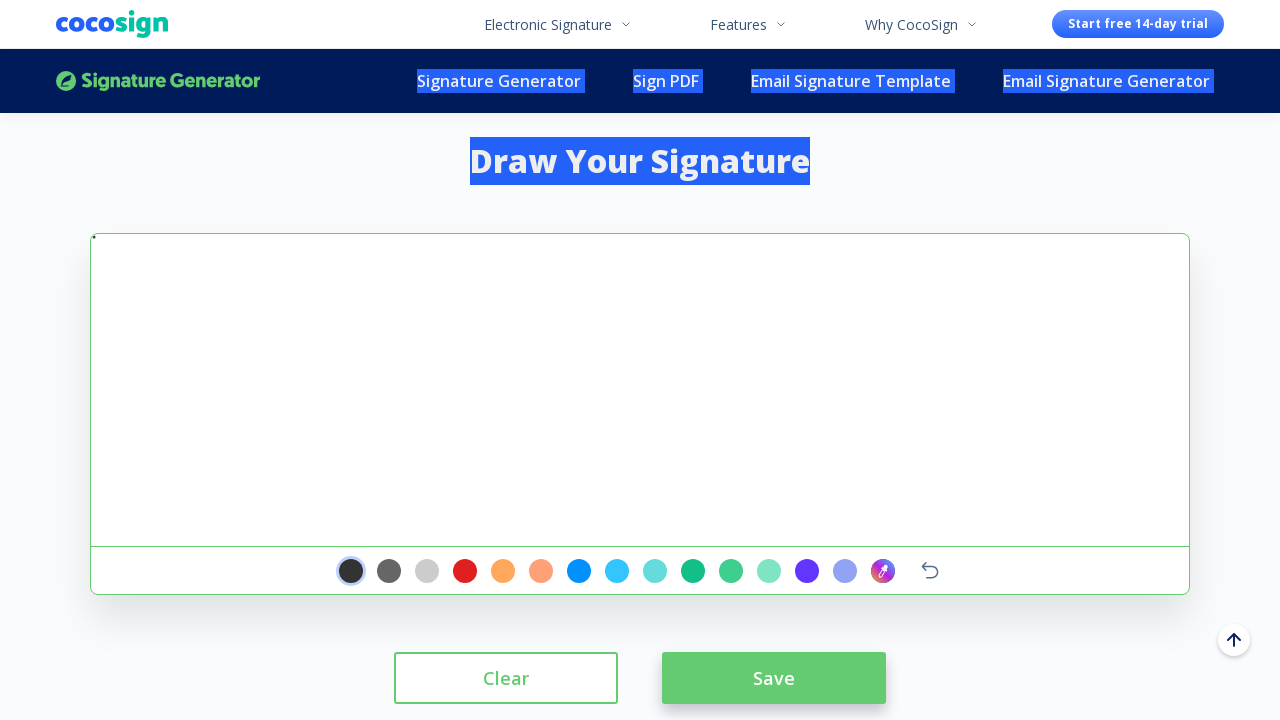

Completed signature stroke with final adjustment (+3, +3) at (-3, 90)
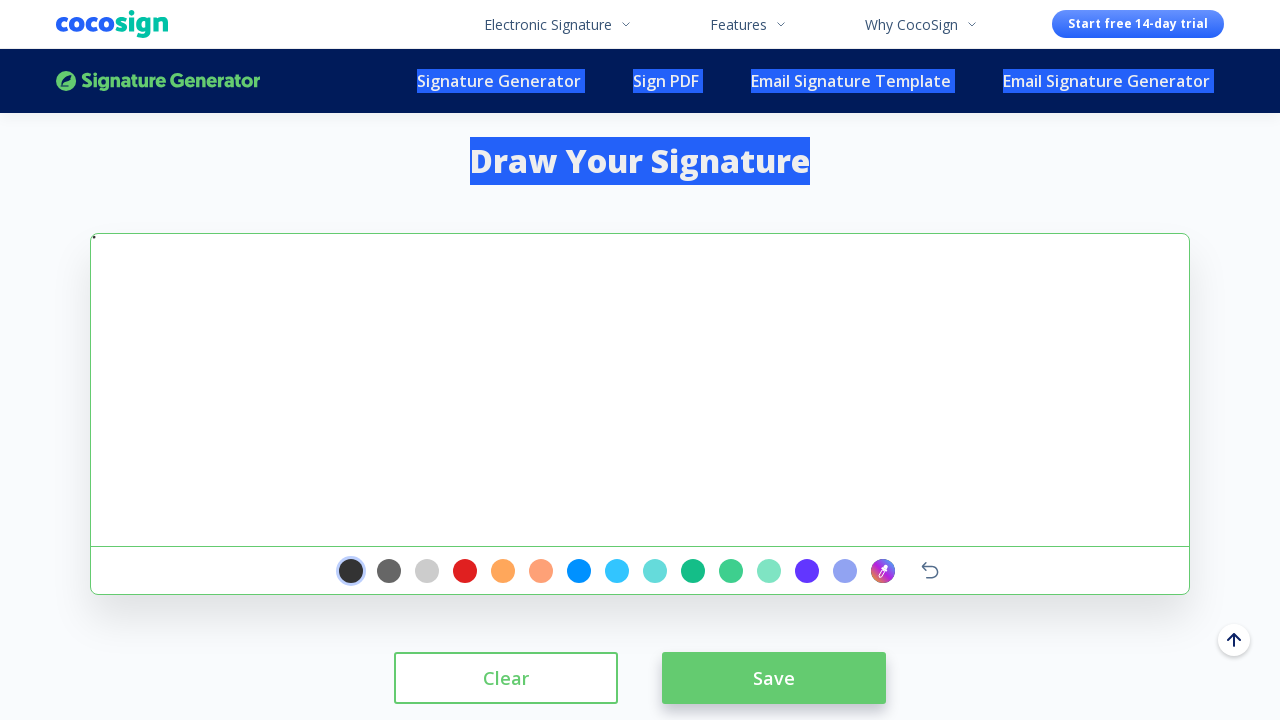

Released mouse button to finish signature drawing at (-3, 90)
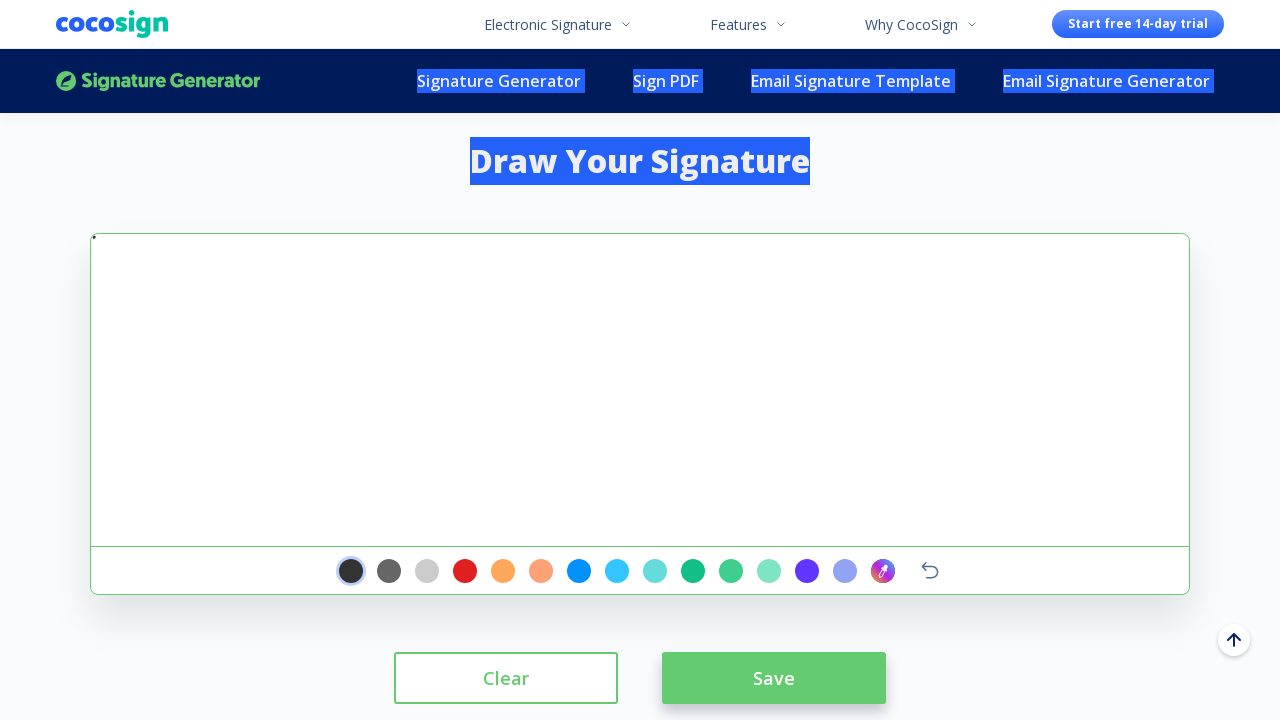

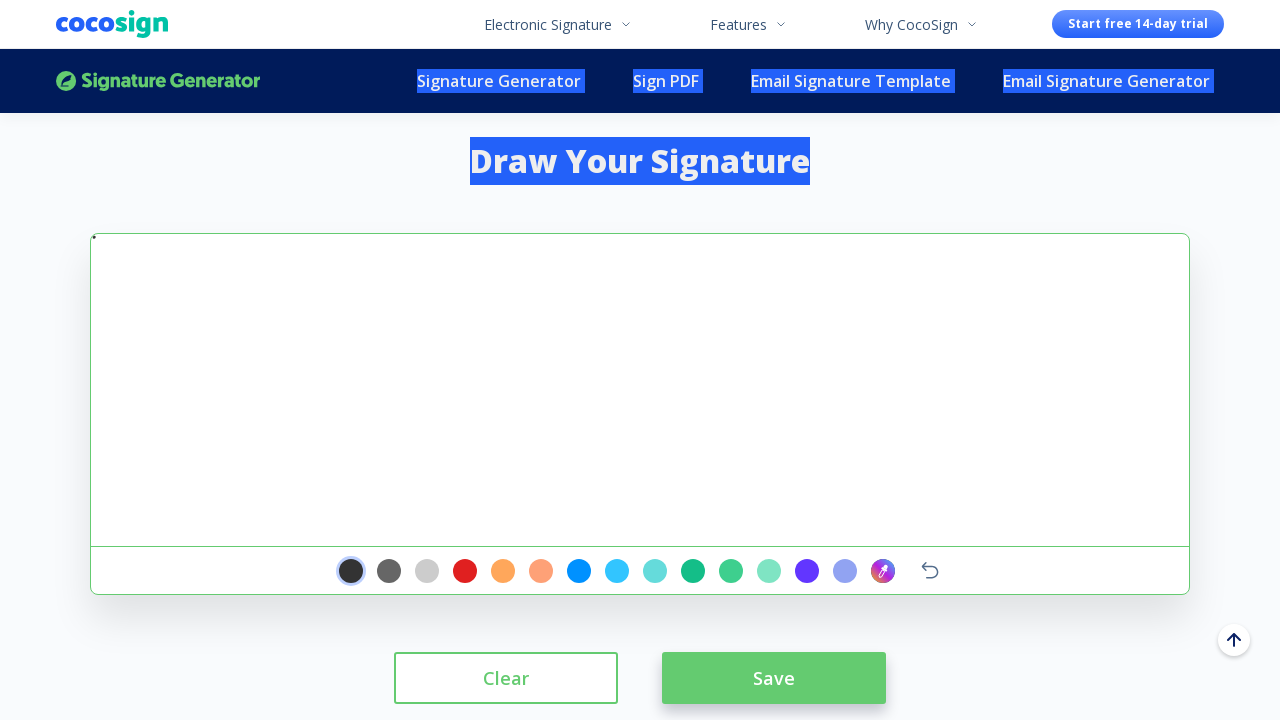